Tests dropdown menu functionality on a demo QA site by interacting with select menu elements. The script attempts to locate and interact with a dropdown option.

Starting URL: https://demoqa.com/select-menu

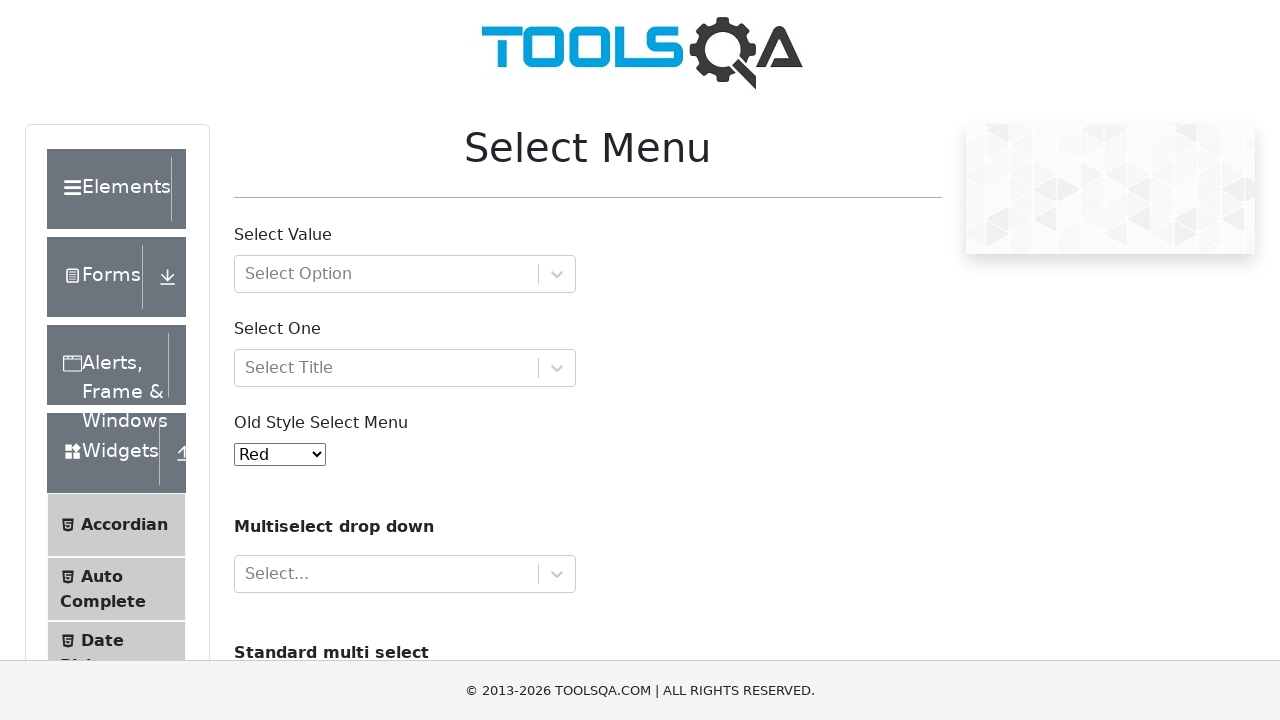

Old style select menu loaded
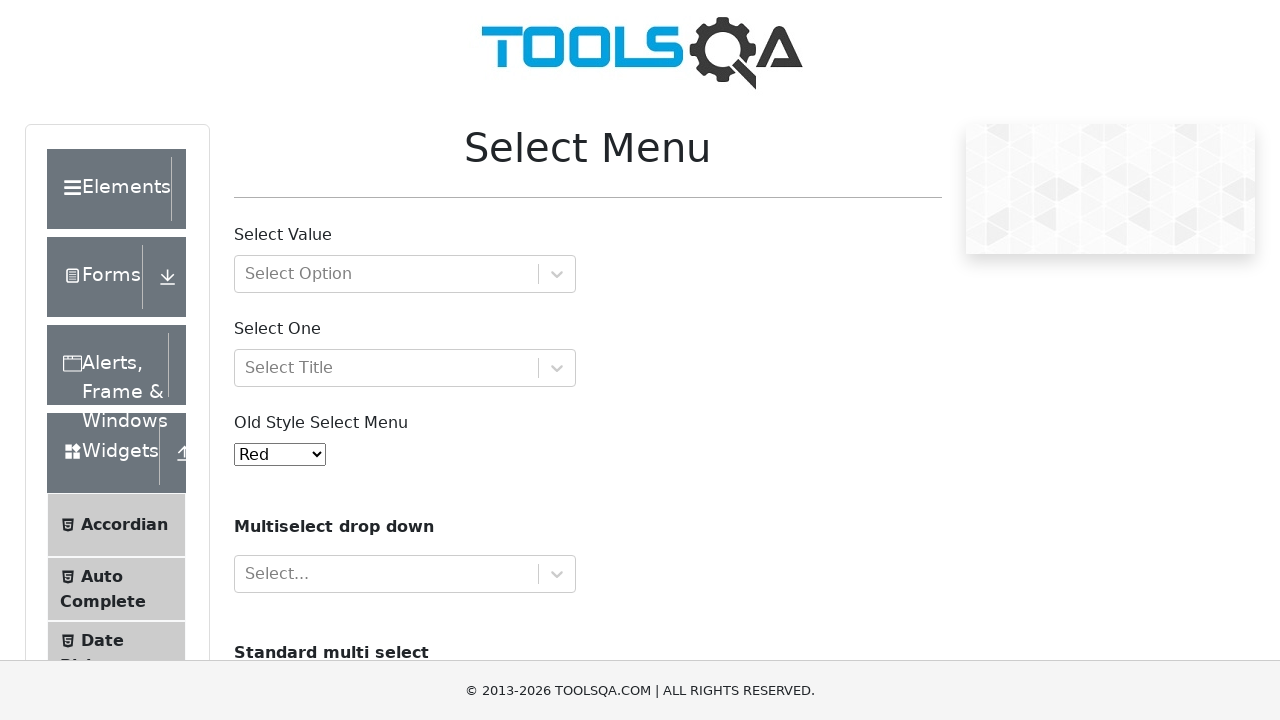

Selected option at index 1 from old select menu on #oldSelectMenu
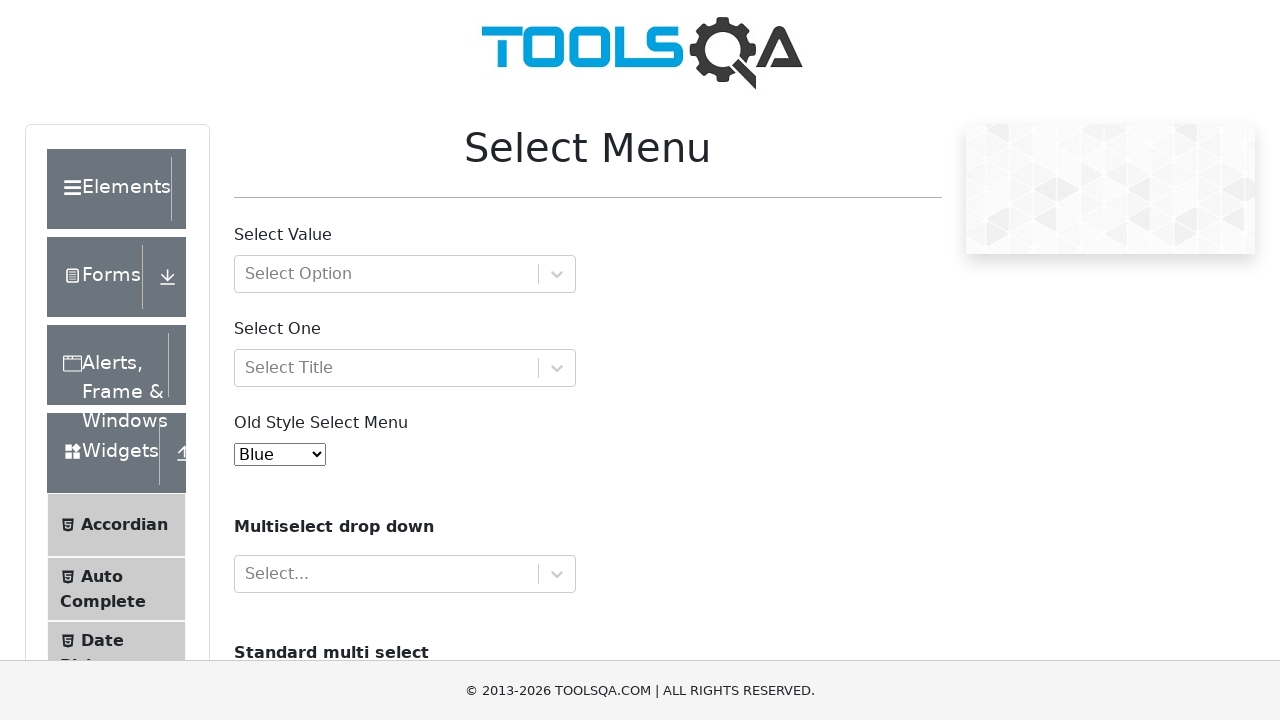

Cars dropdown selector loaded
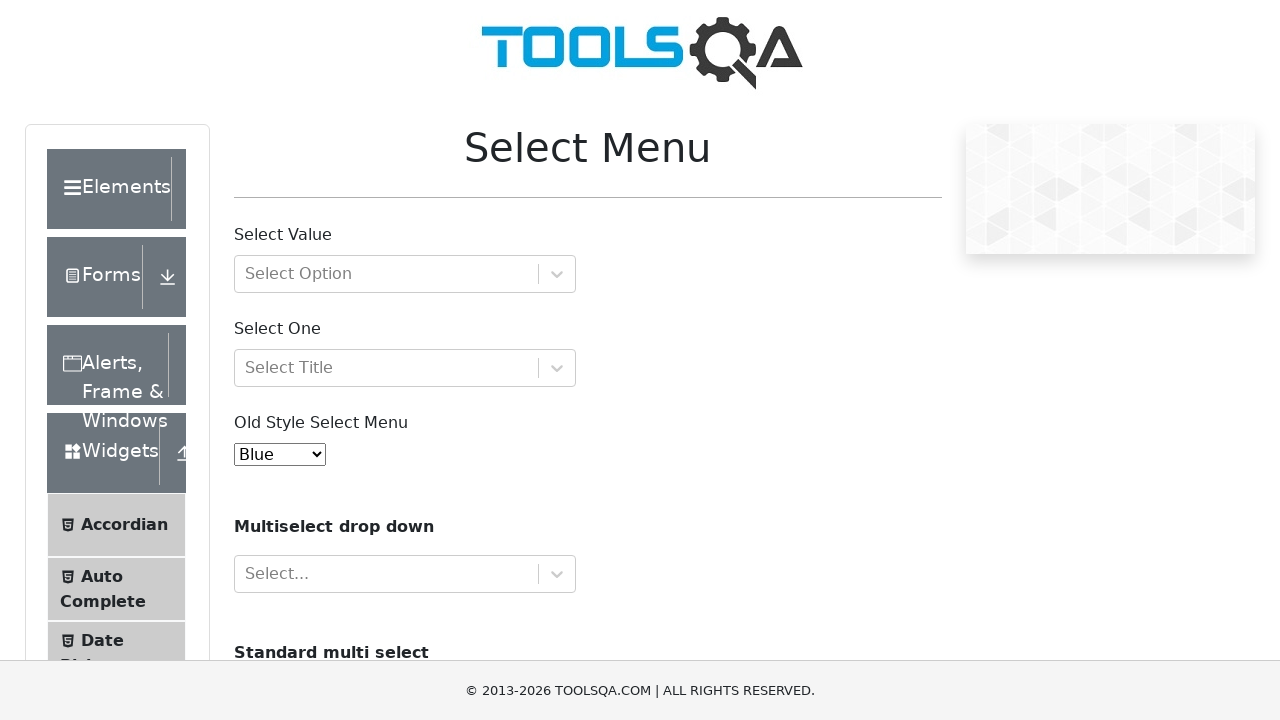

Selected 'volvo' option from cars dropdown on #cars
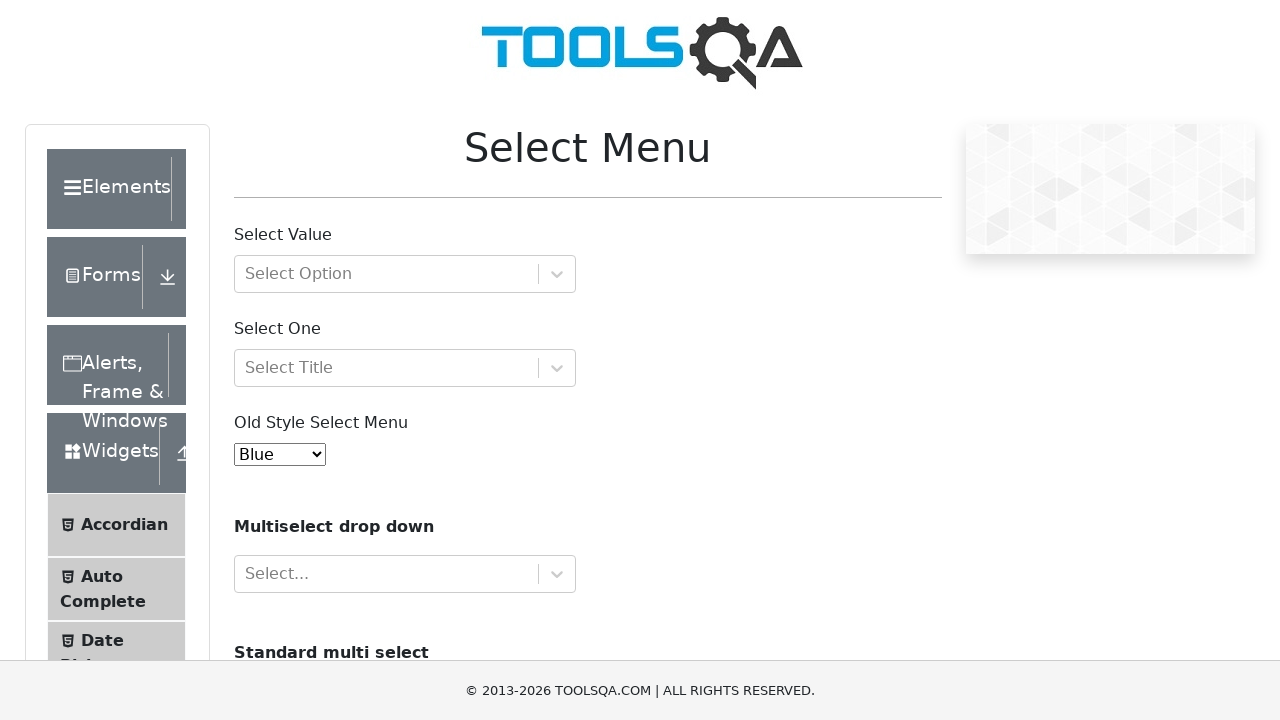

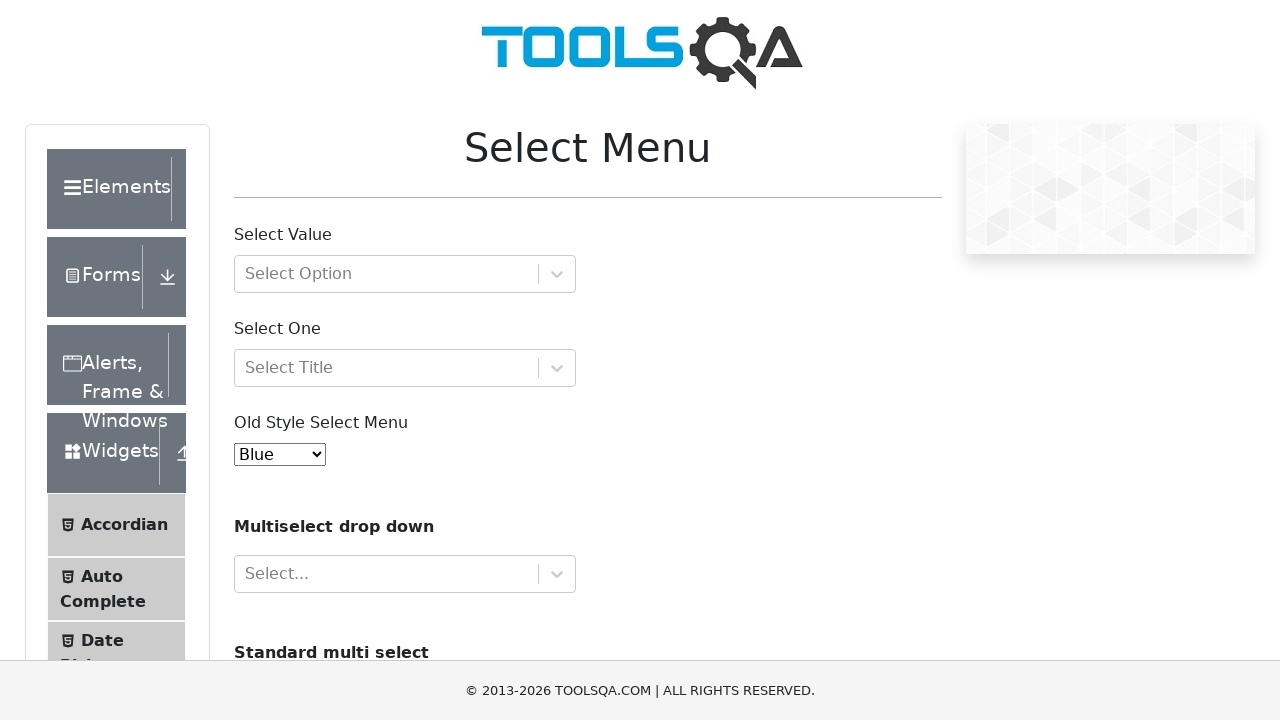